Tests adding a new record to the web tables by filling out a form with personal details, submitting it, then editing the record to update the age field

Starting URL: https://demoqa.com/elements

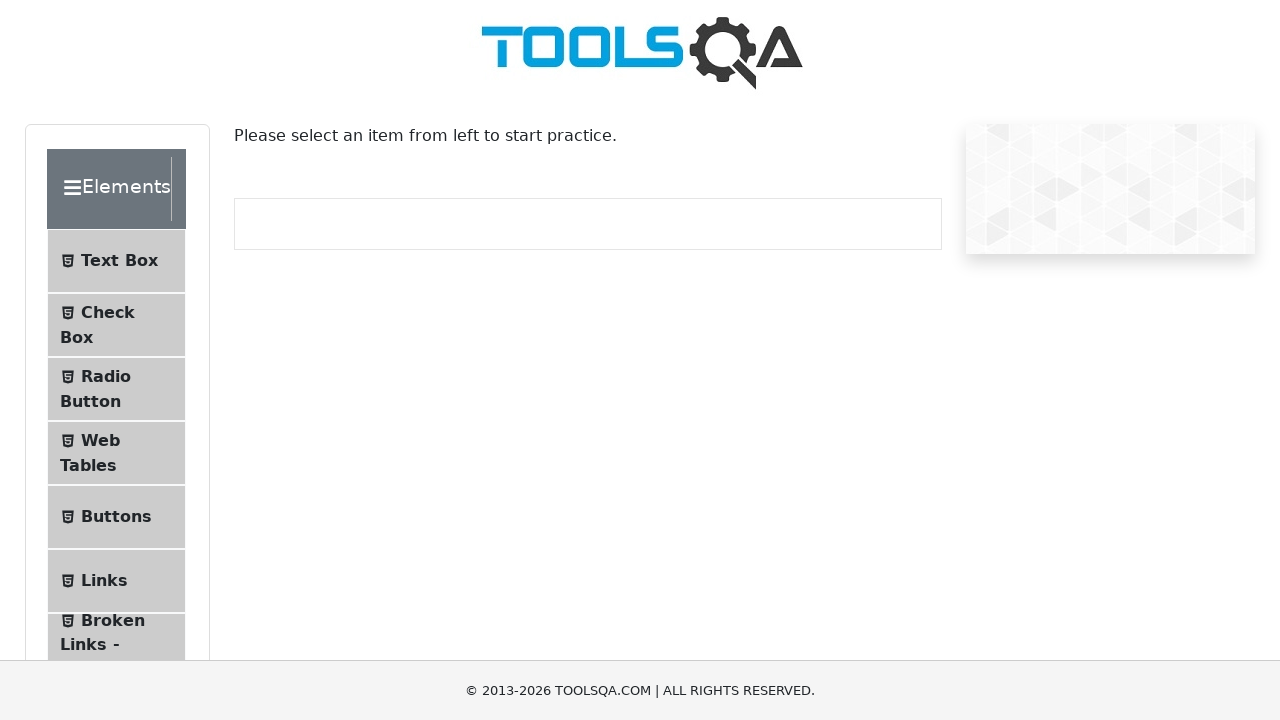

Clicked on Web Tables menu item at (116, 453) on .collapse.element-list.show > .menu-list > li:nth-of-type(4)
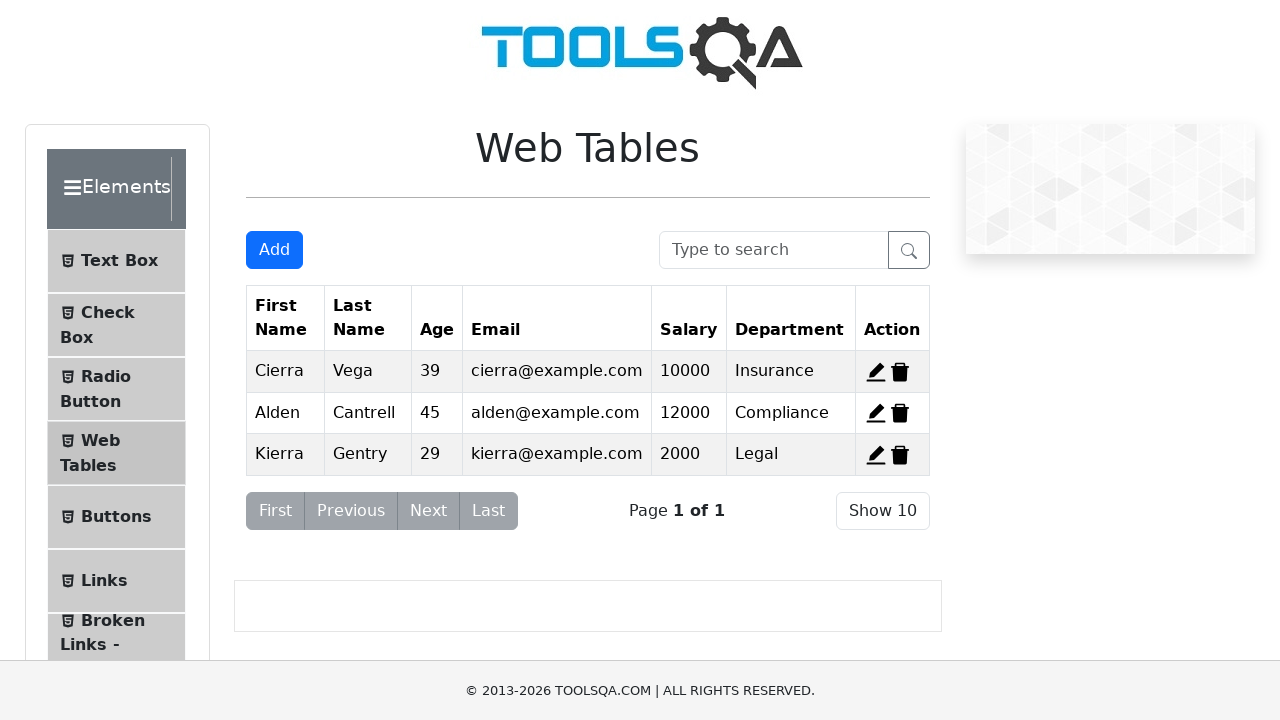

Clicked Add button to open registration form at (274, 250) on button#addNewRecordButton
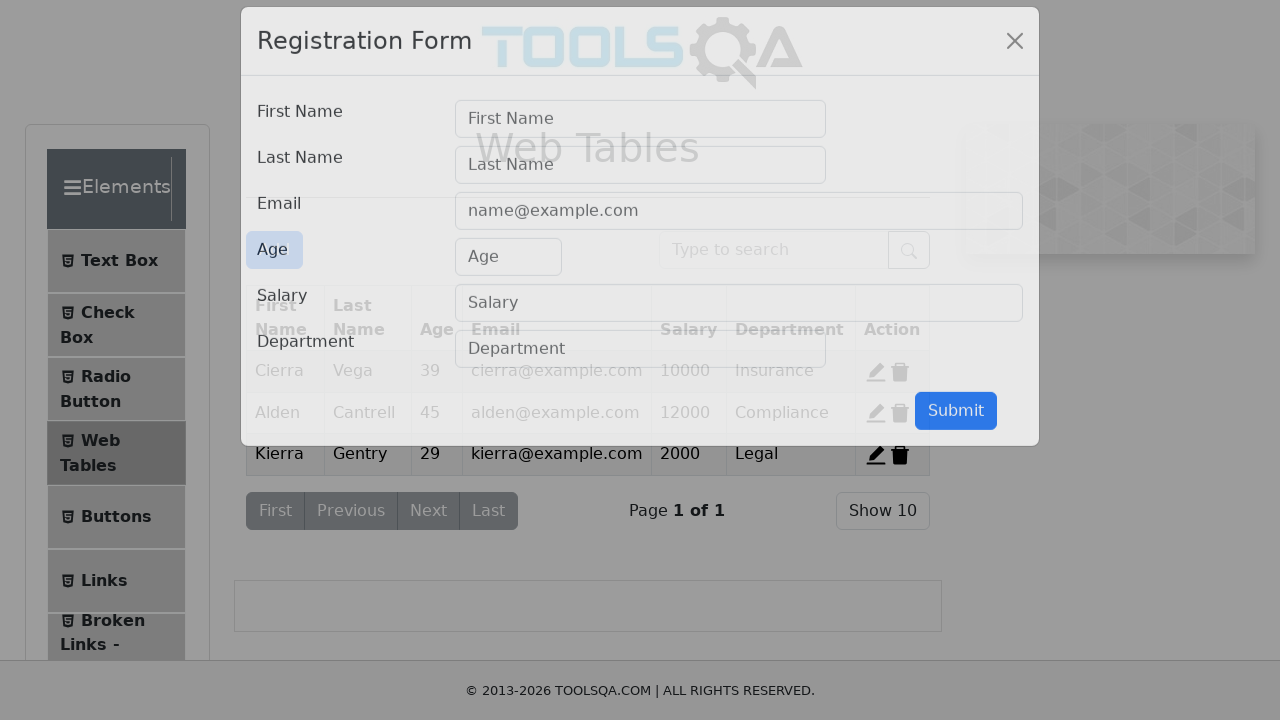

Filled firstName field with 'Maria' on #firstName
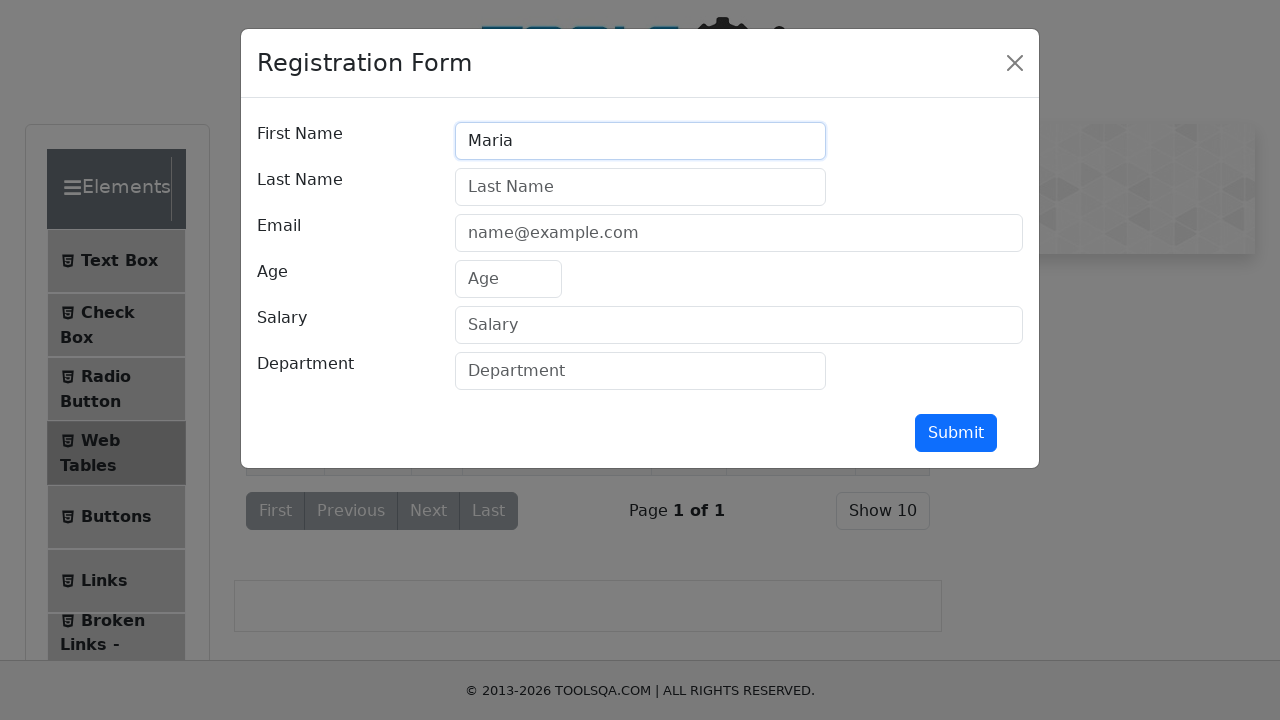

Filled lastName field with 'Santos' on #lastName
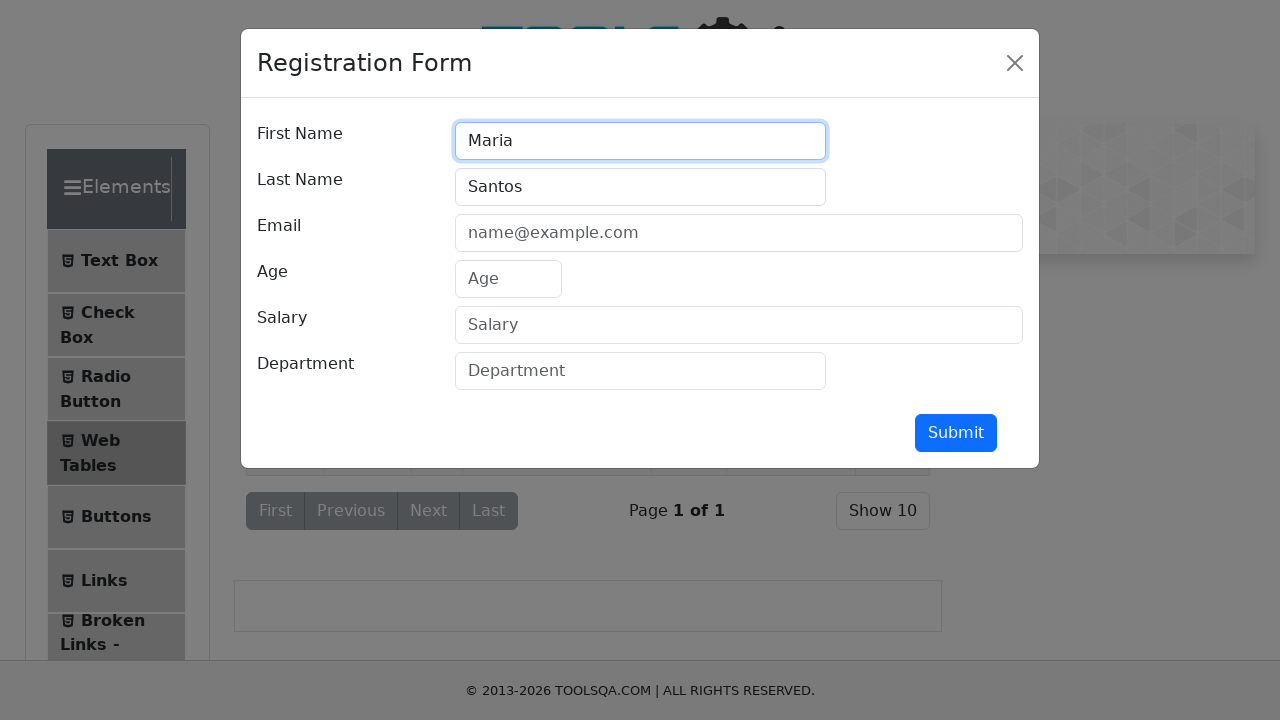

Filled userEmail field with 'mariasantos@mail.com' on #userEmail
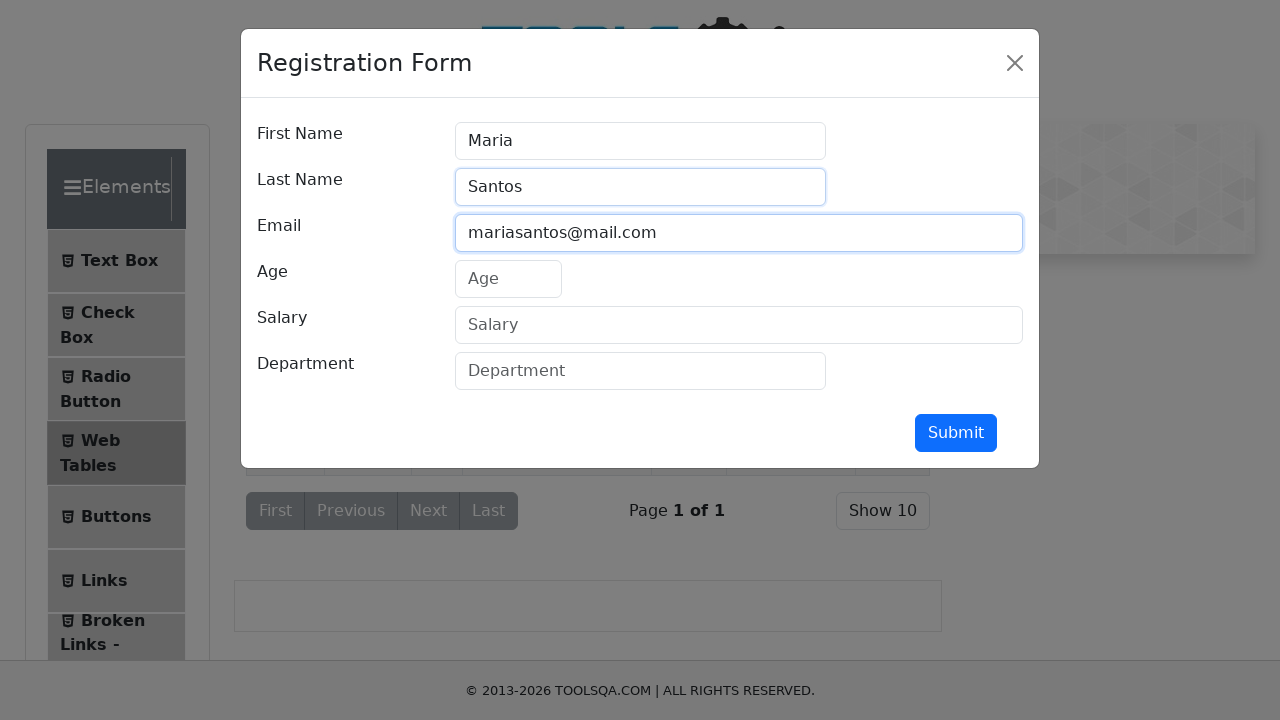

Filled age field with '32' on #age
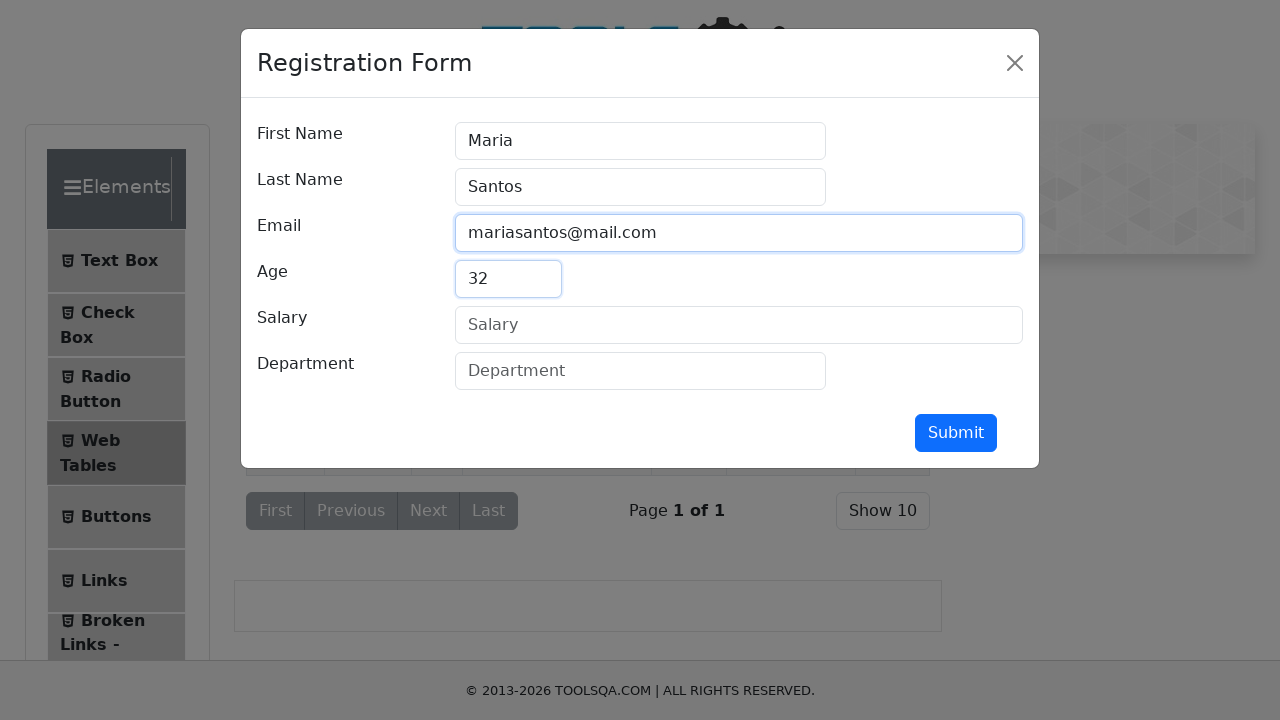

Filled salary field with '85000' on #salary
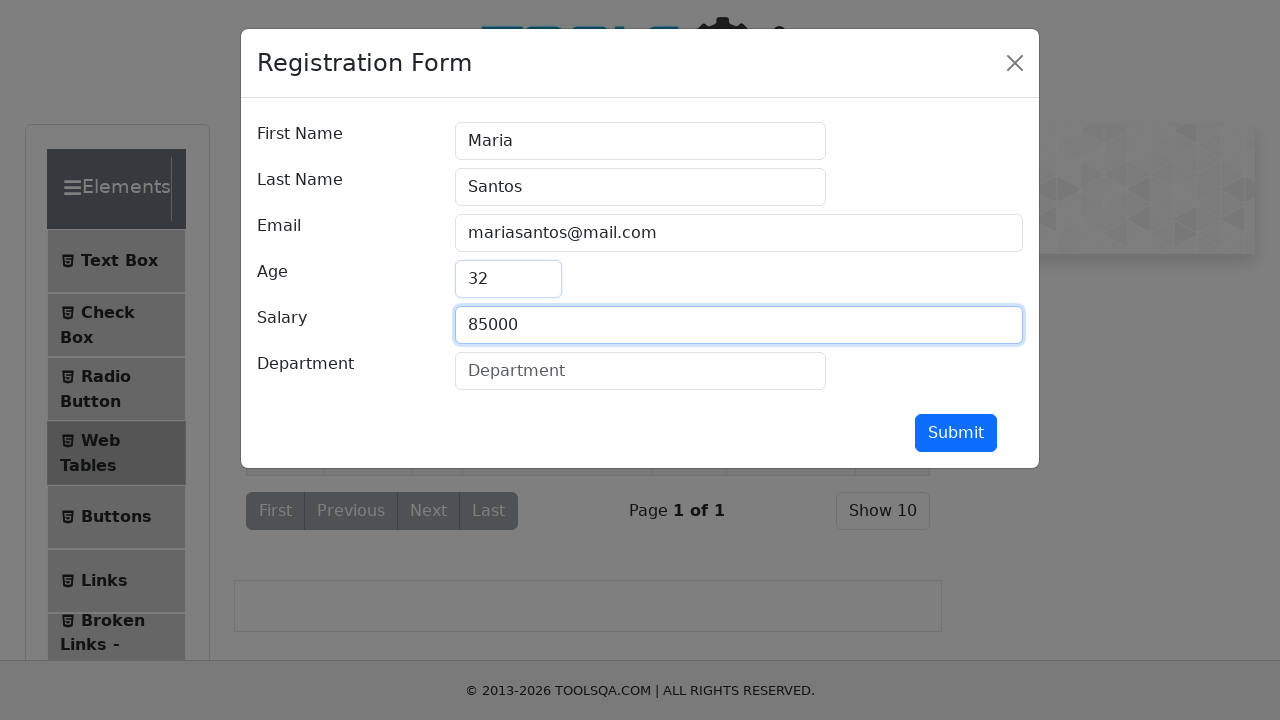

Filled department field with 'Engineering' on #department
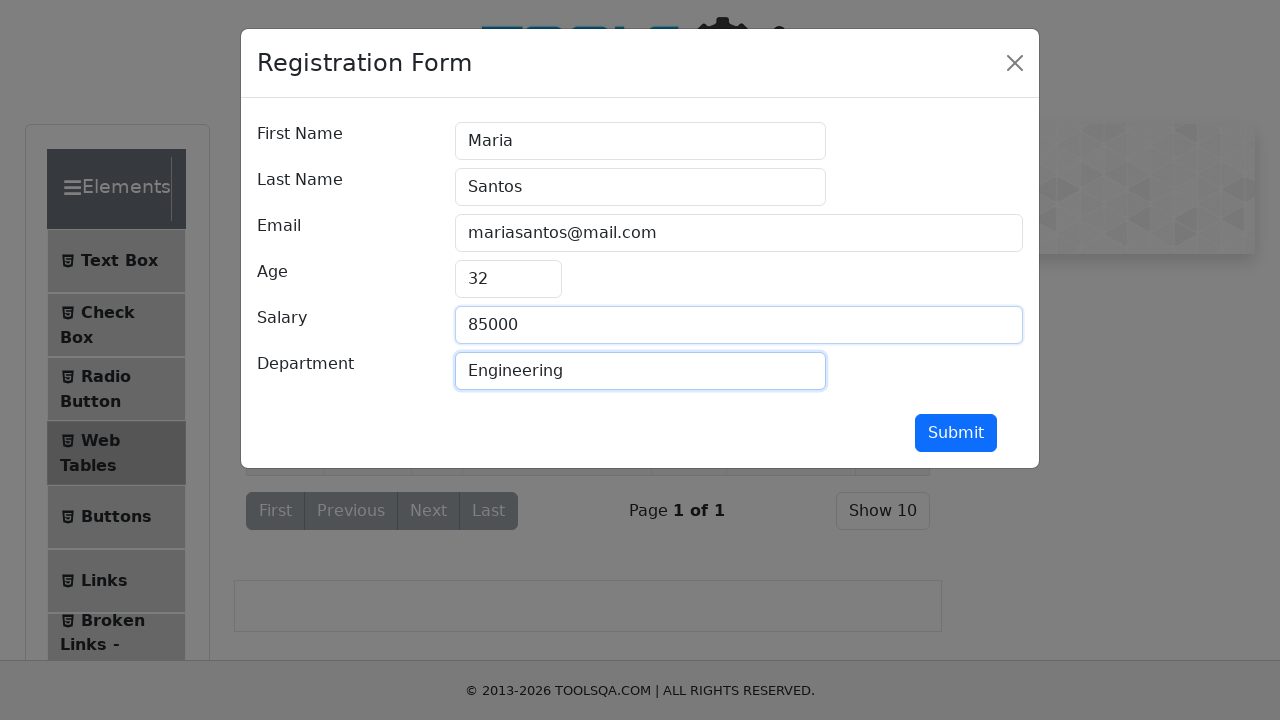

Submitted the registration form at (956, 433) on #submit
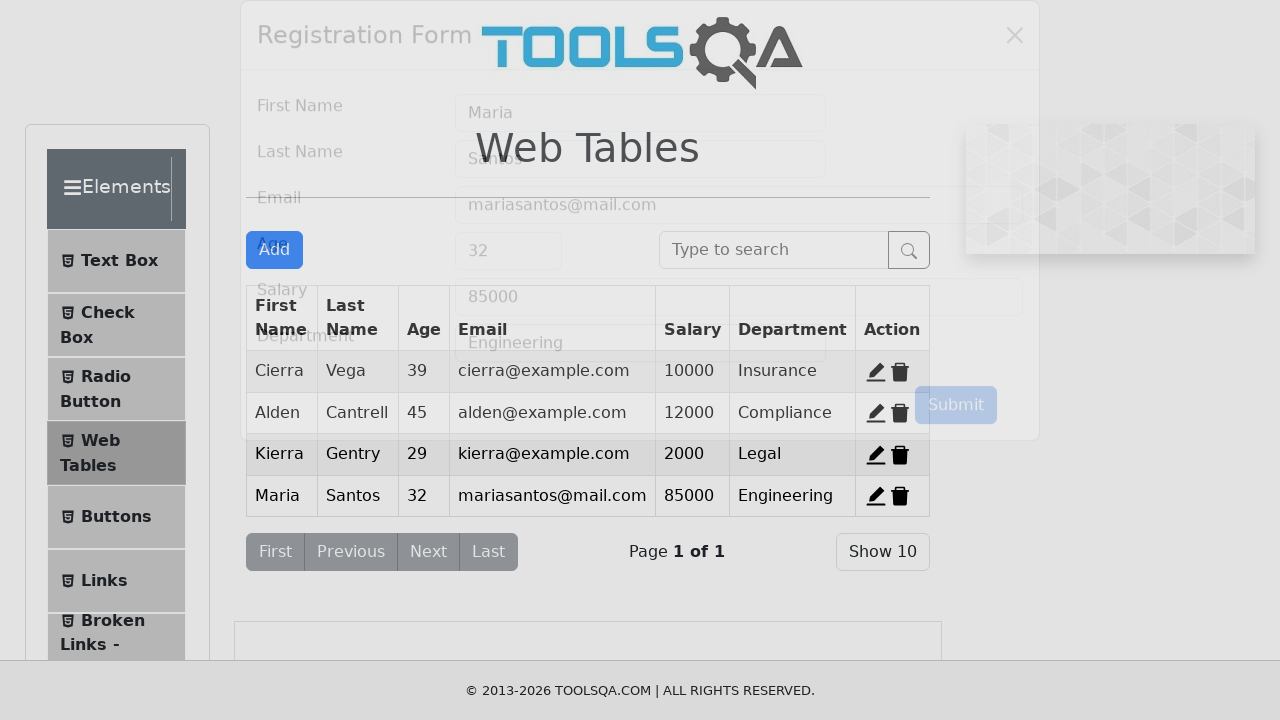

Waited 2 seconds for record to be added to the table
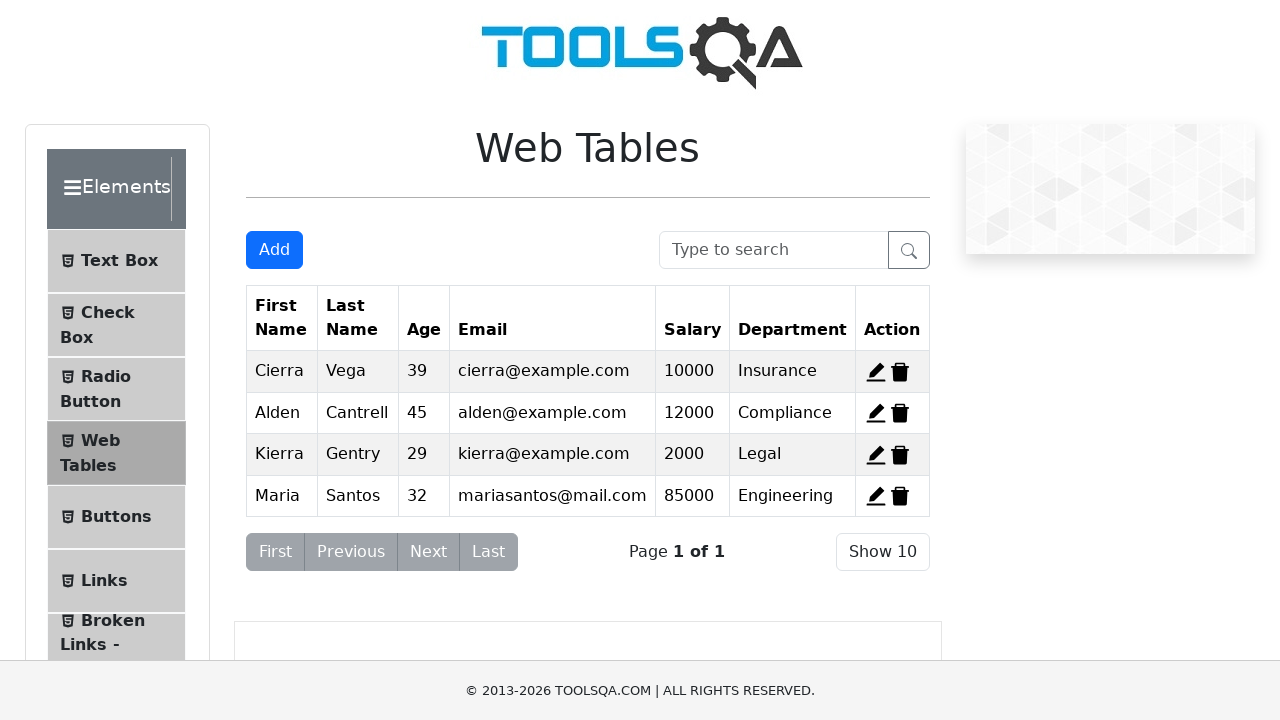

Clicked edit button for the new record at (876, 496) on #edit-record-4
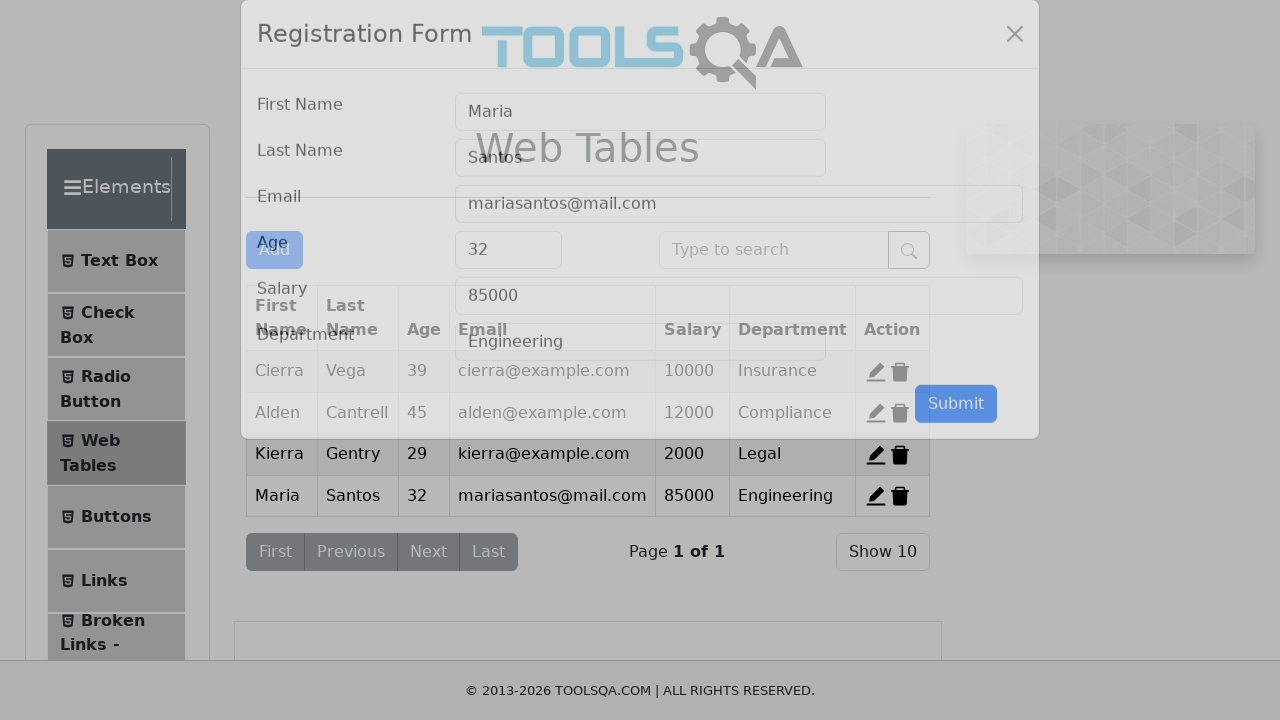

Edit form loaded and age field is visible
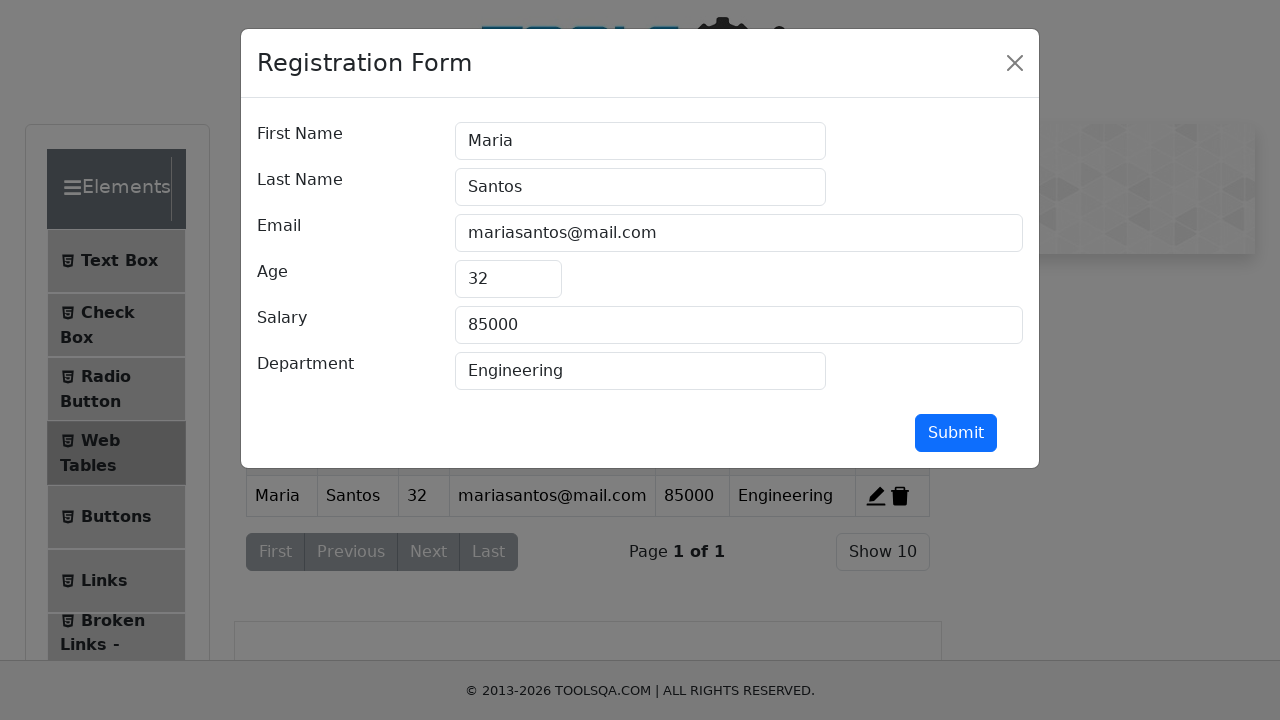

Cleared the age field on #age
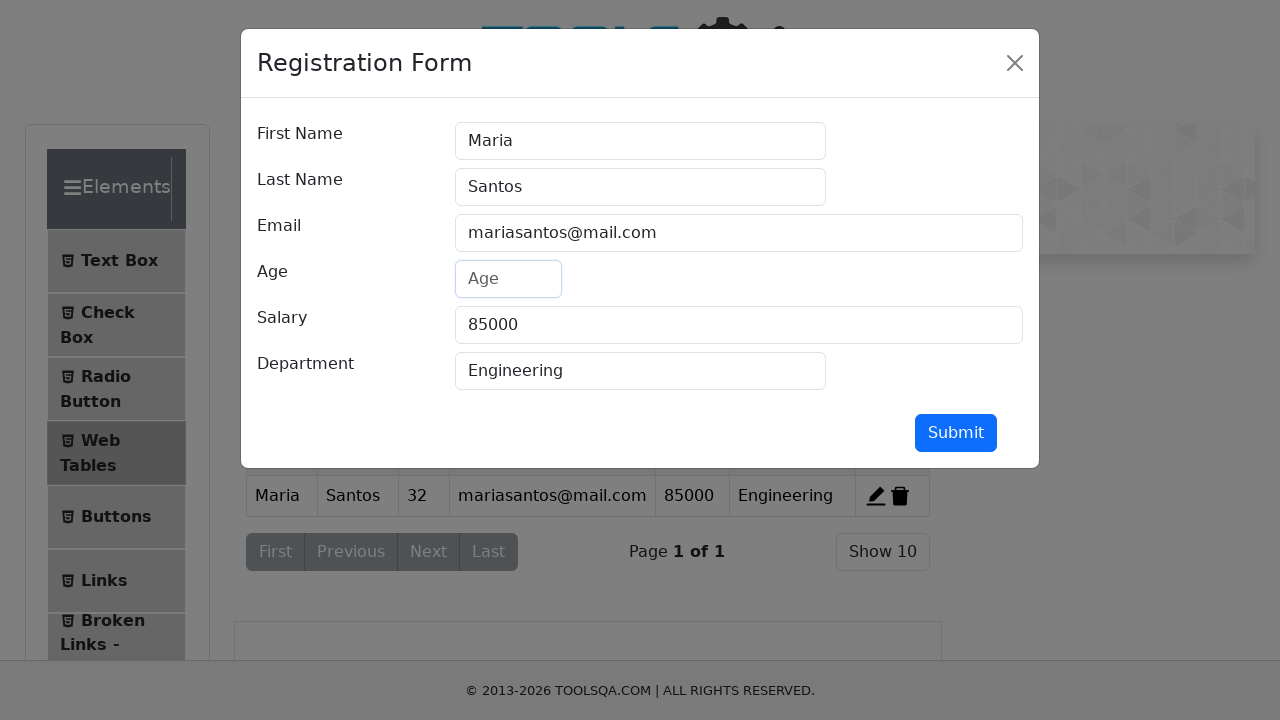

Updated age field to '33' on #age
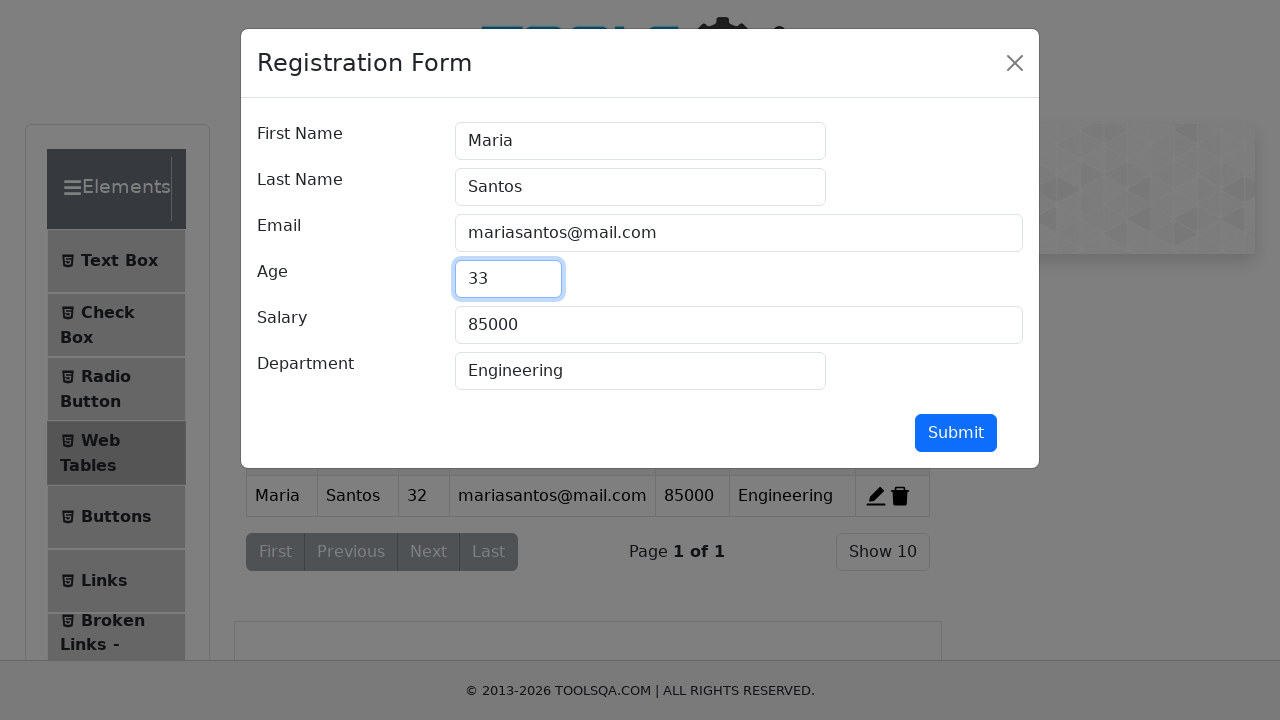

Submitted the edited form with updated age at (956, 433) on #submit
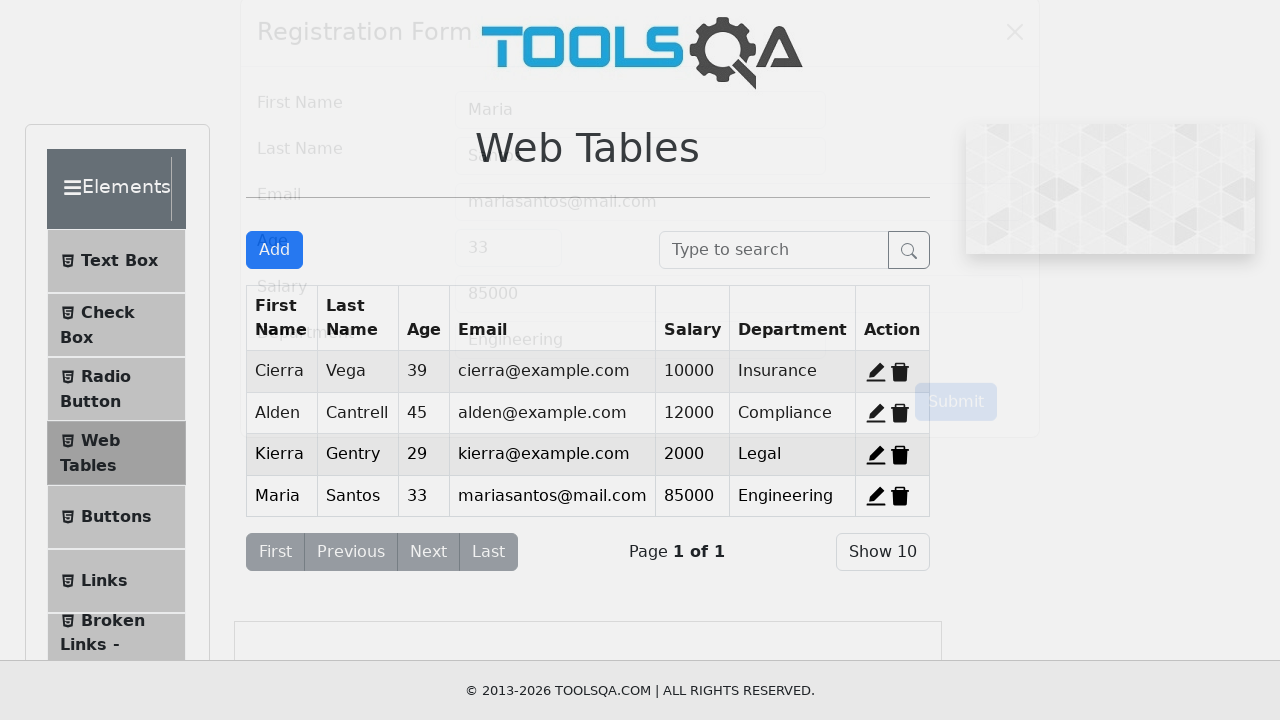

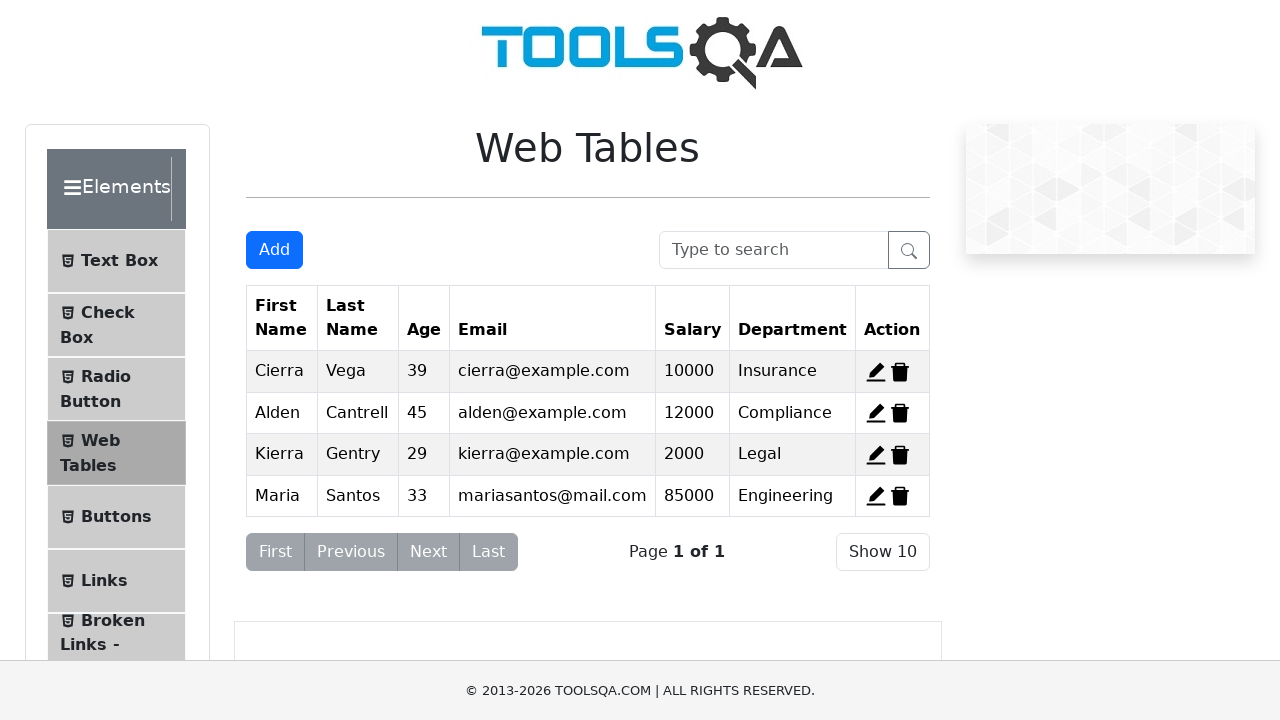